Verifies that the "Log In" button on the NextBaseCRM login page displays the correct text "Log In" by checking the button's value attribute.

Starting URL: https://login1.nextbasecrm.com/

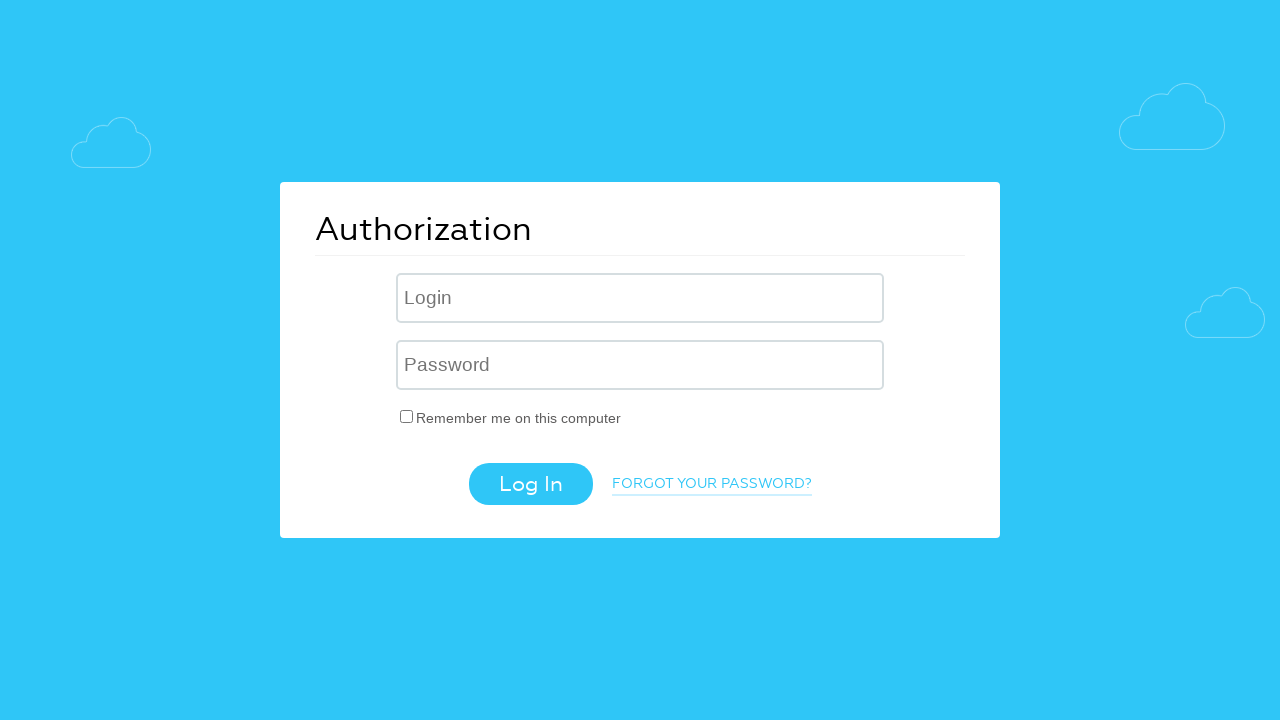

Located the Log In button using CSS selector input[value='Log In']
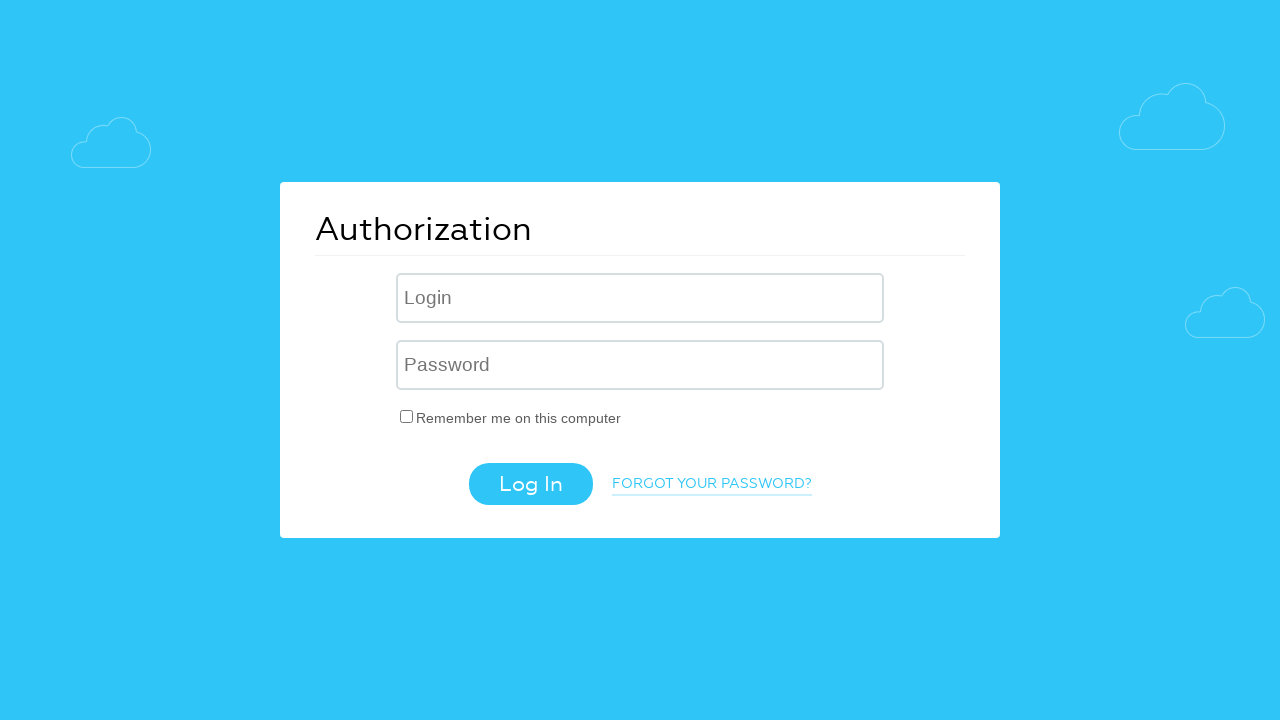

Waited for the Log In button to become visible
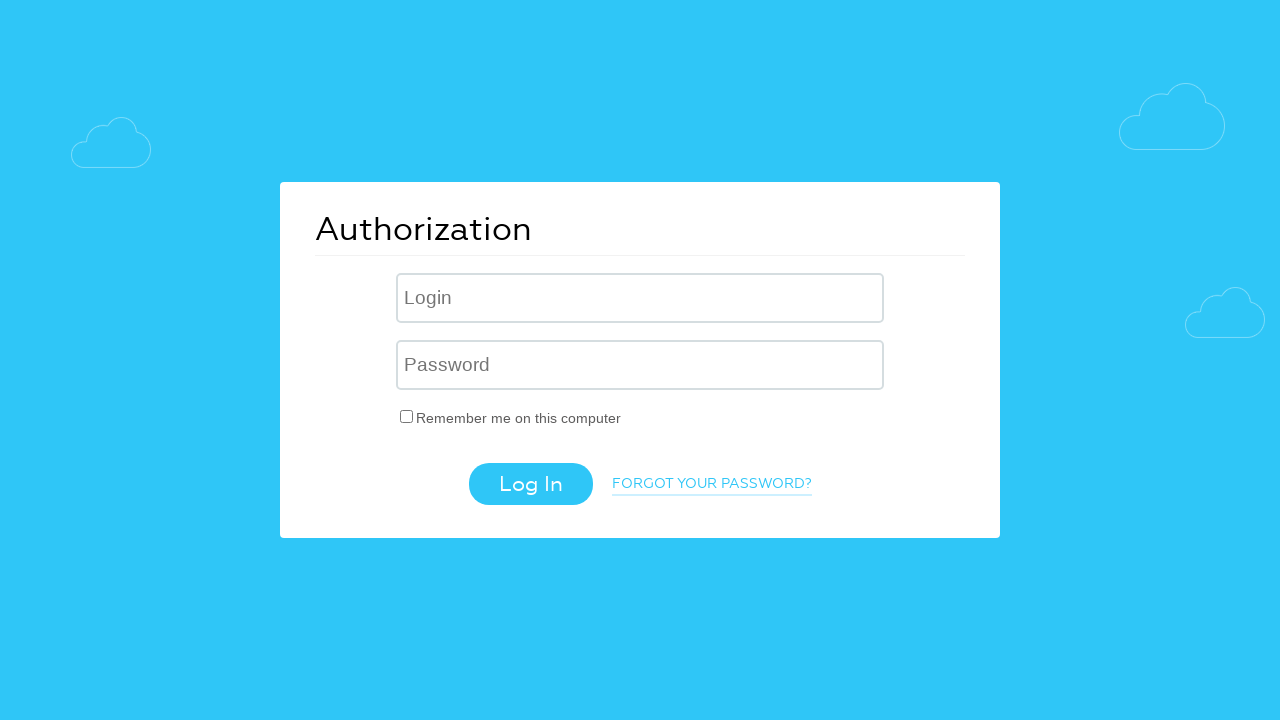

Retrieved the Log In button's value attribute: 'Log In'
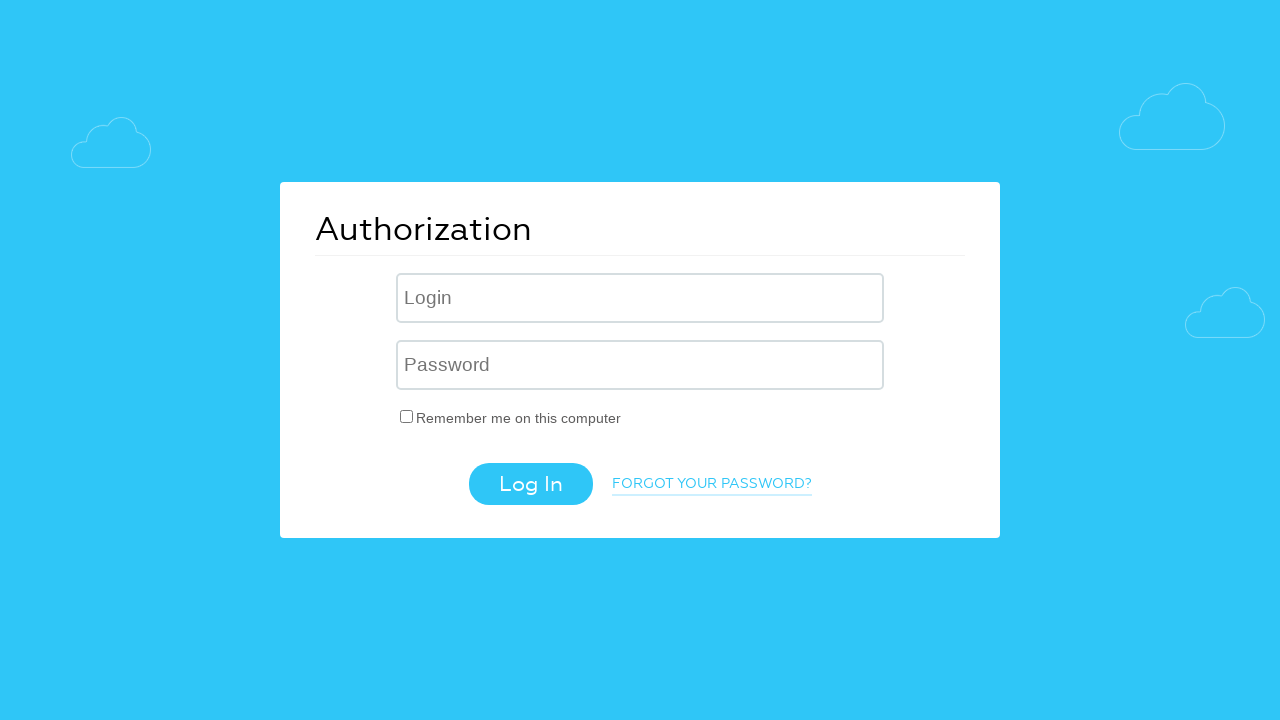

Verified button text matches expected value 'Log In'
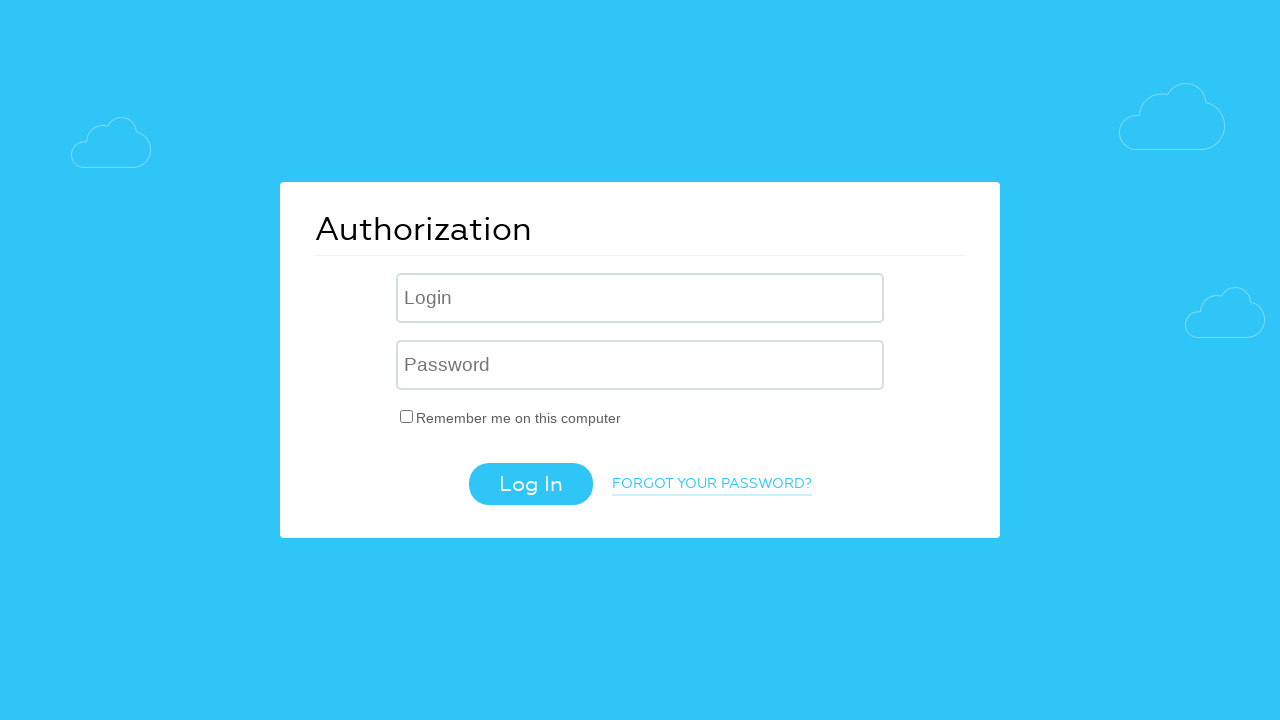

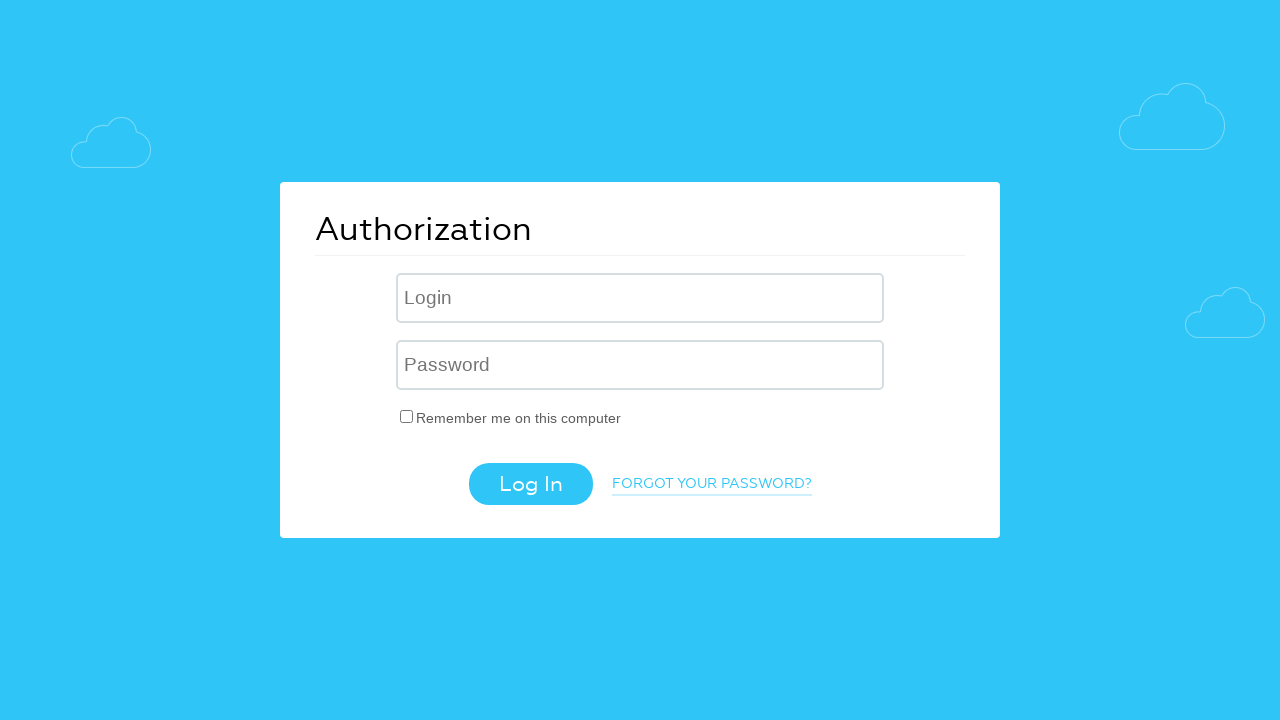